Tests a simple form submission by filling in first name, last name, and email fields, then clicking the submit button on a Heroku-hosted form page.

Starting URL: http://secure-retreat-92358.herokuapp.com/

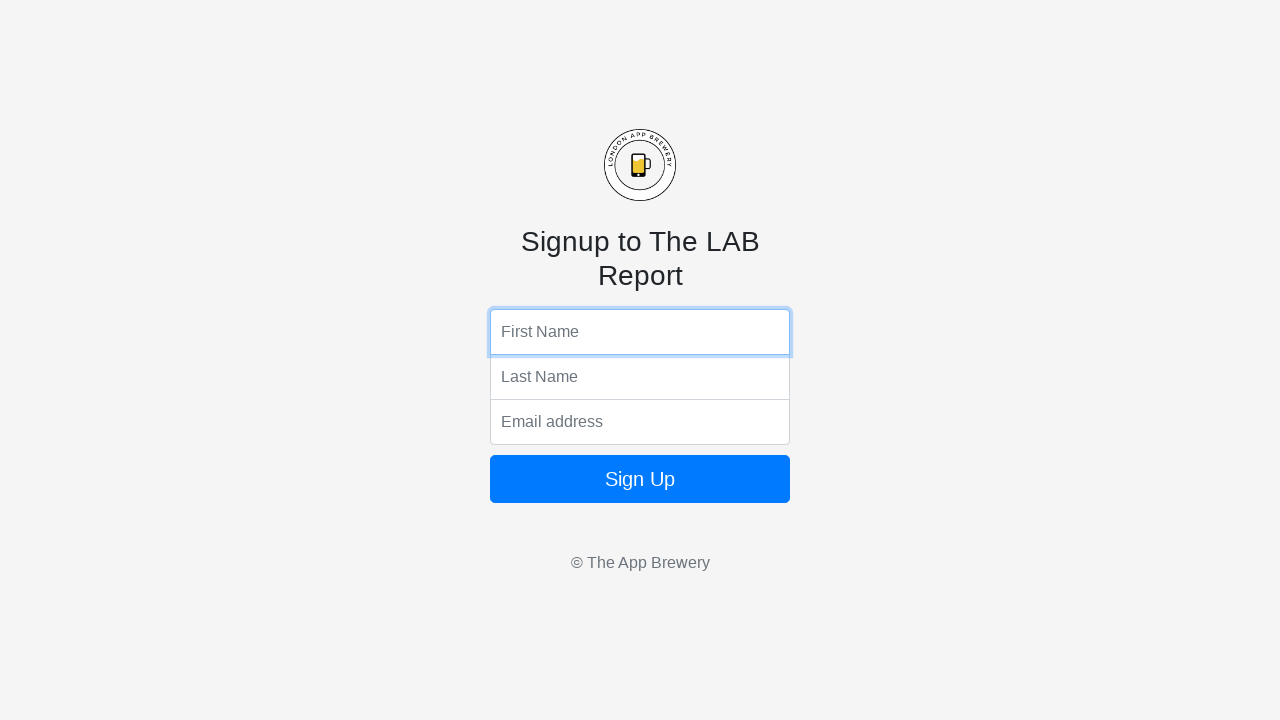

Filled first name field with 'Jordan' on input[name='fName']
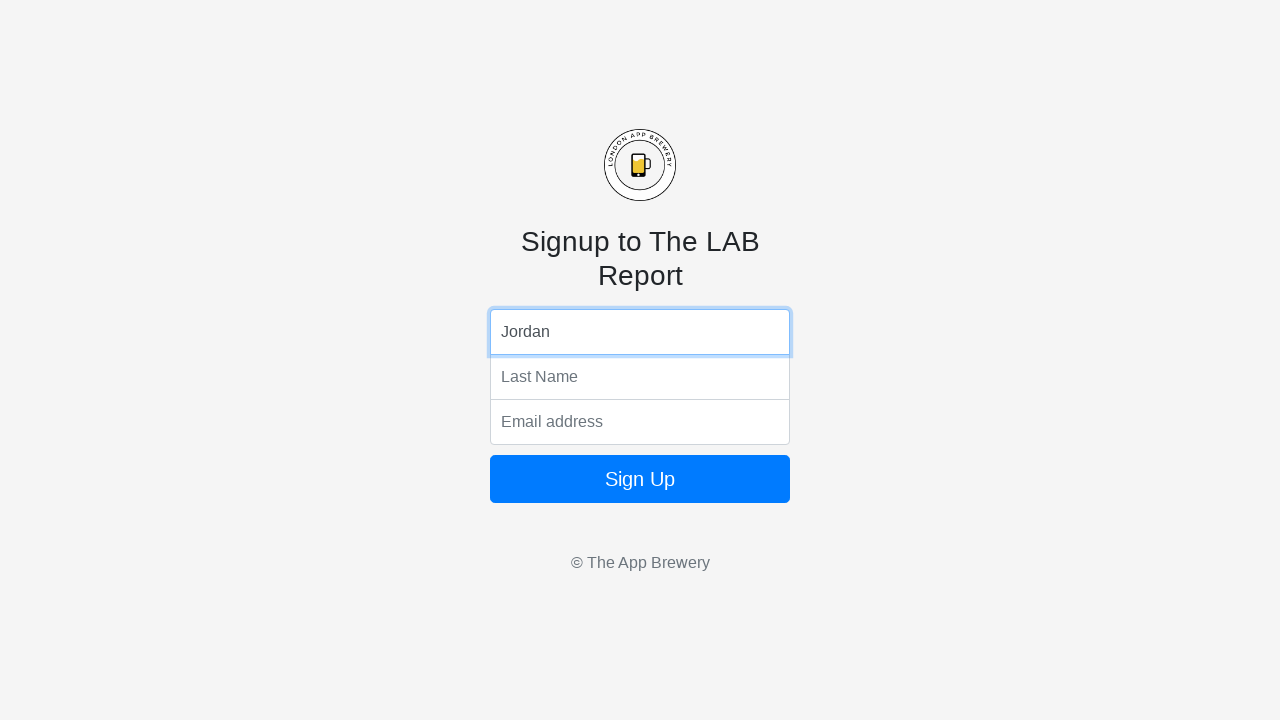

Filled last name field with 'Mitchell' on input[name='lName']
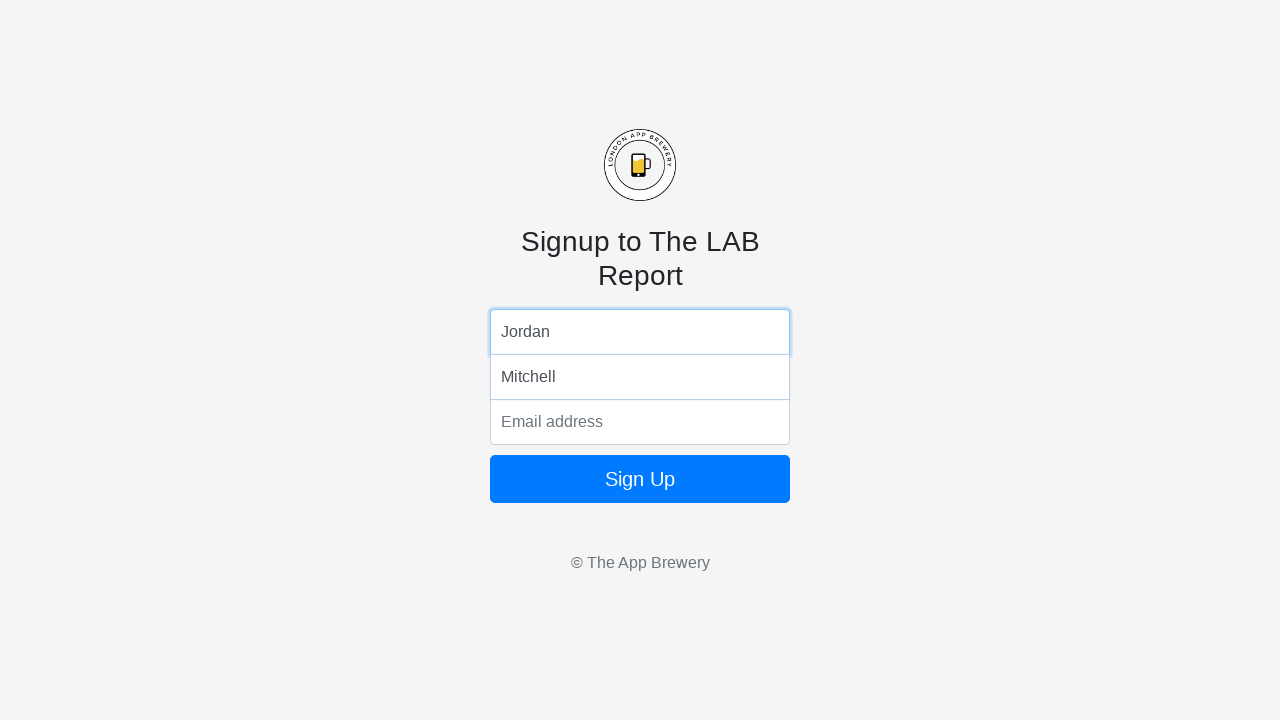

Filled email field with 'jordan.mitchell@example.com' on input[name='email']
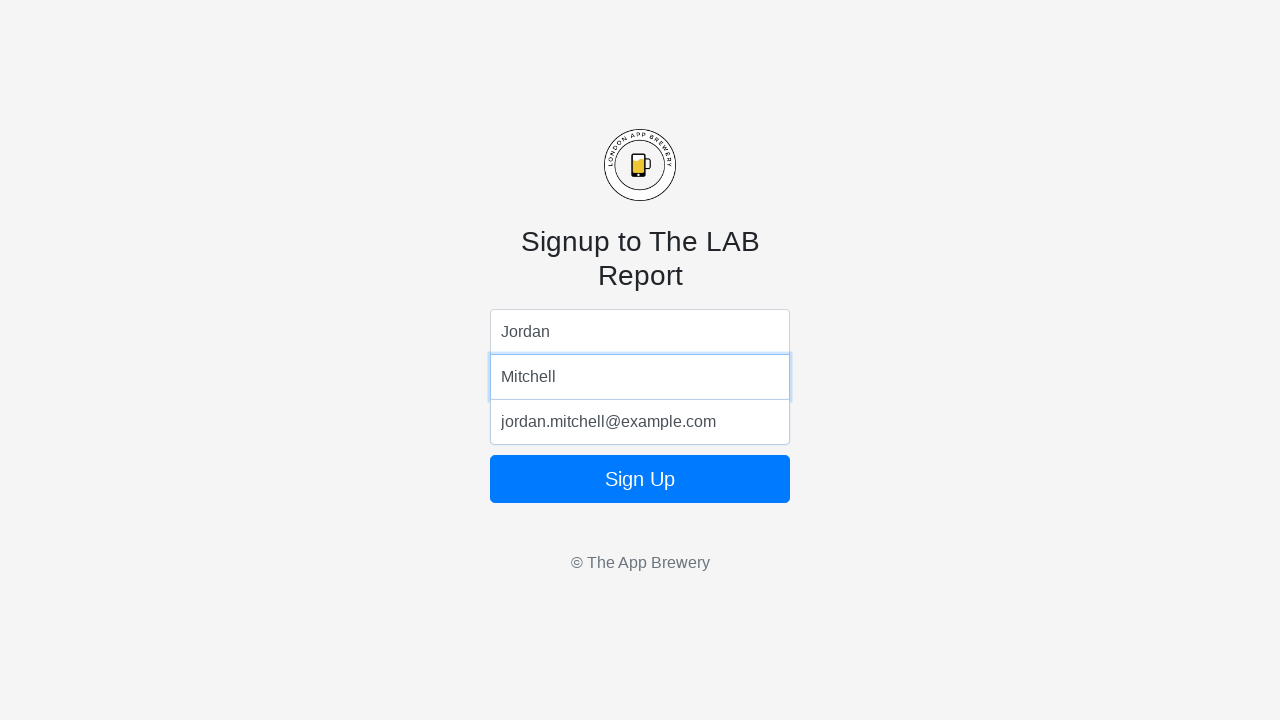

Clicked submit button to submit the form at (640, 479) on .btn
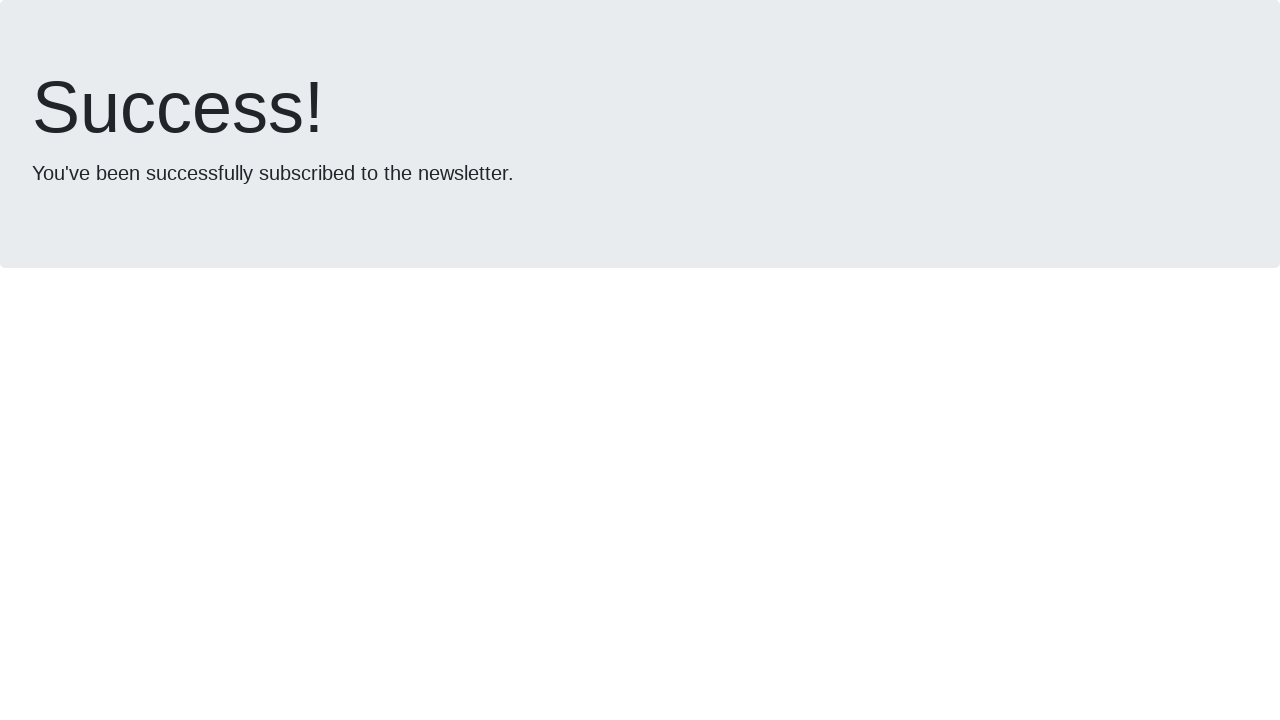

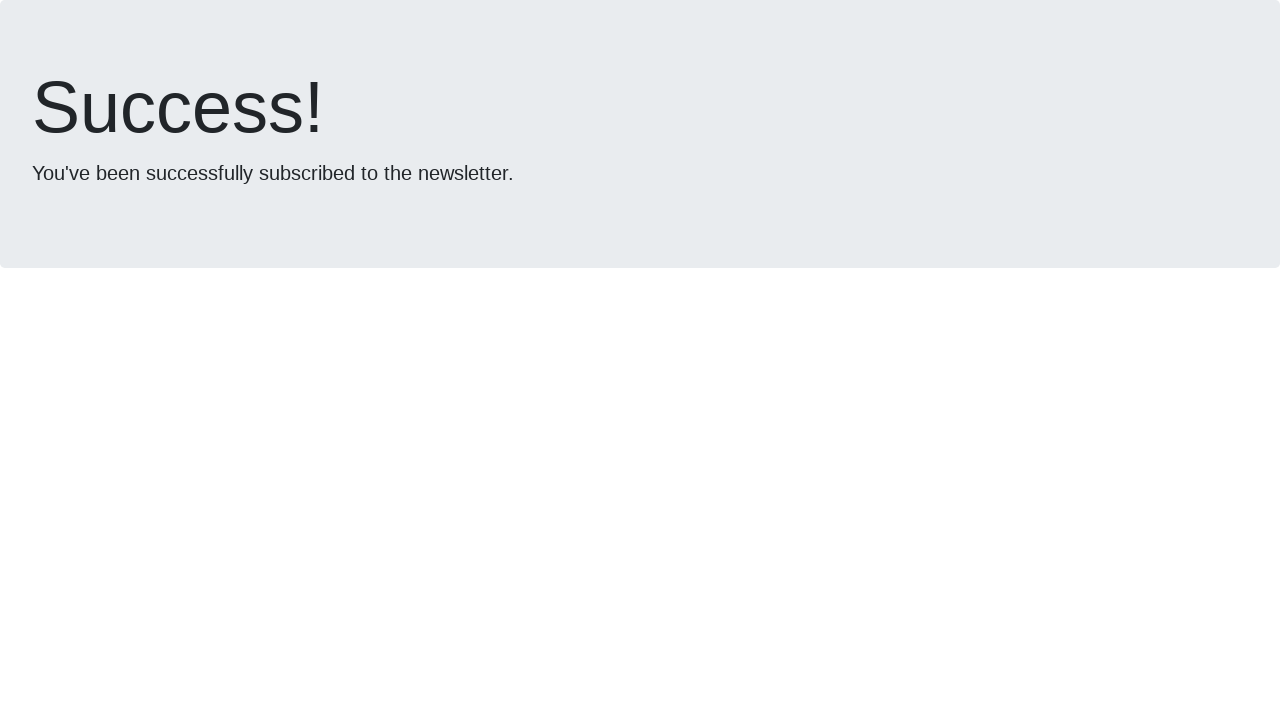